Tests dropdown functionality by iterating through all dropdown options and verifying they can be accessed

Starting URL: https://www.rahulshettyacademy.com/AutomationPractice/

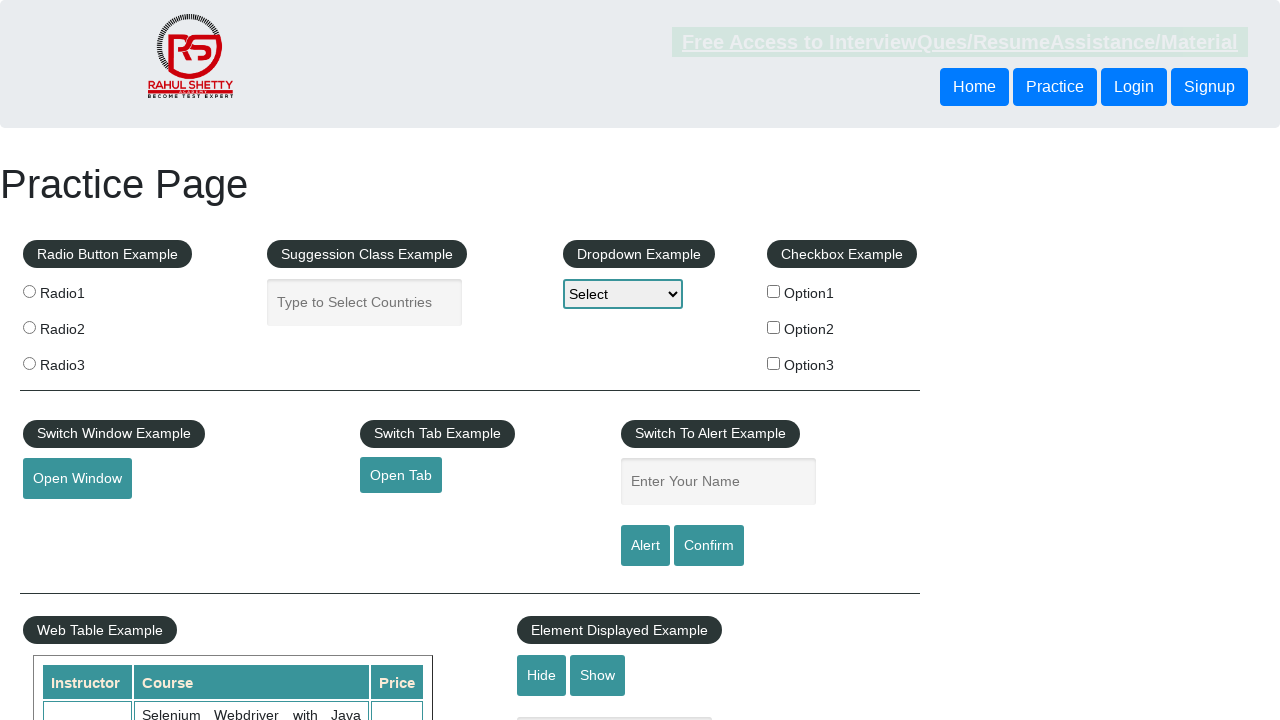

Navigated to AutomationPractice page
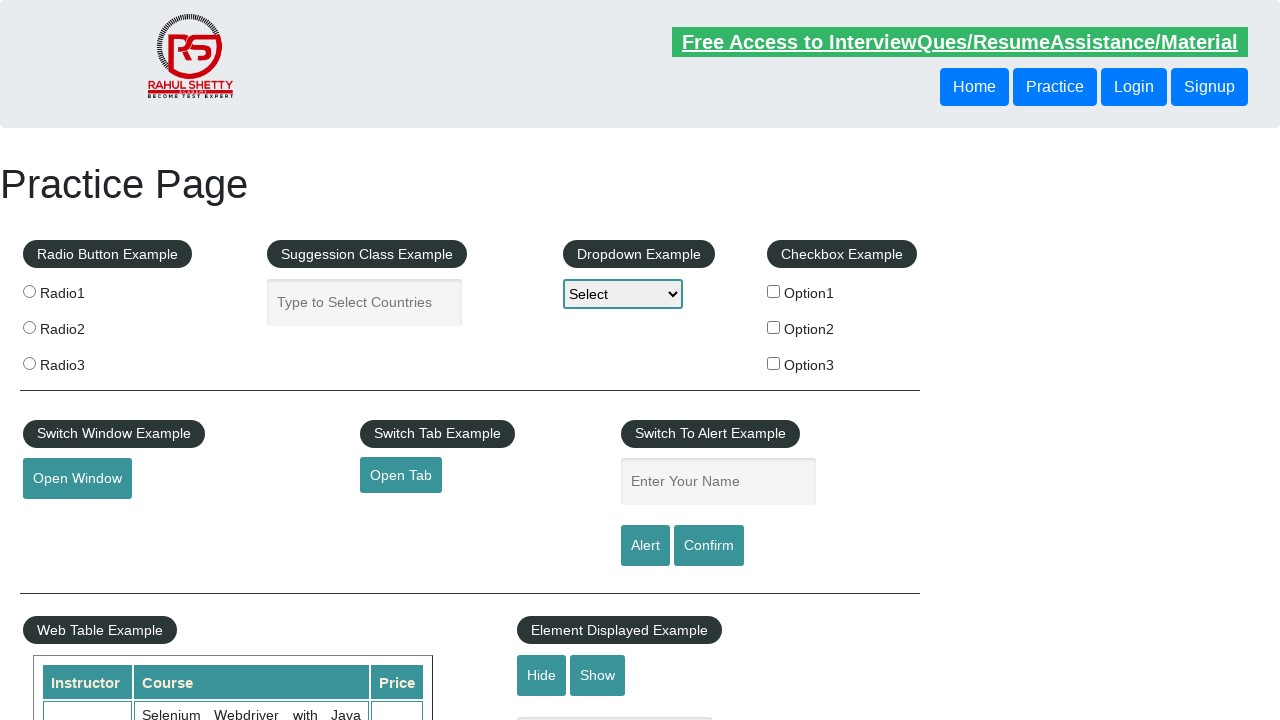

Located dropdown element by ID 'dropdown-class-example'
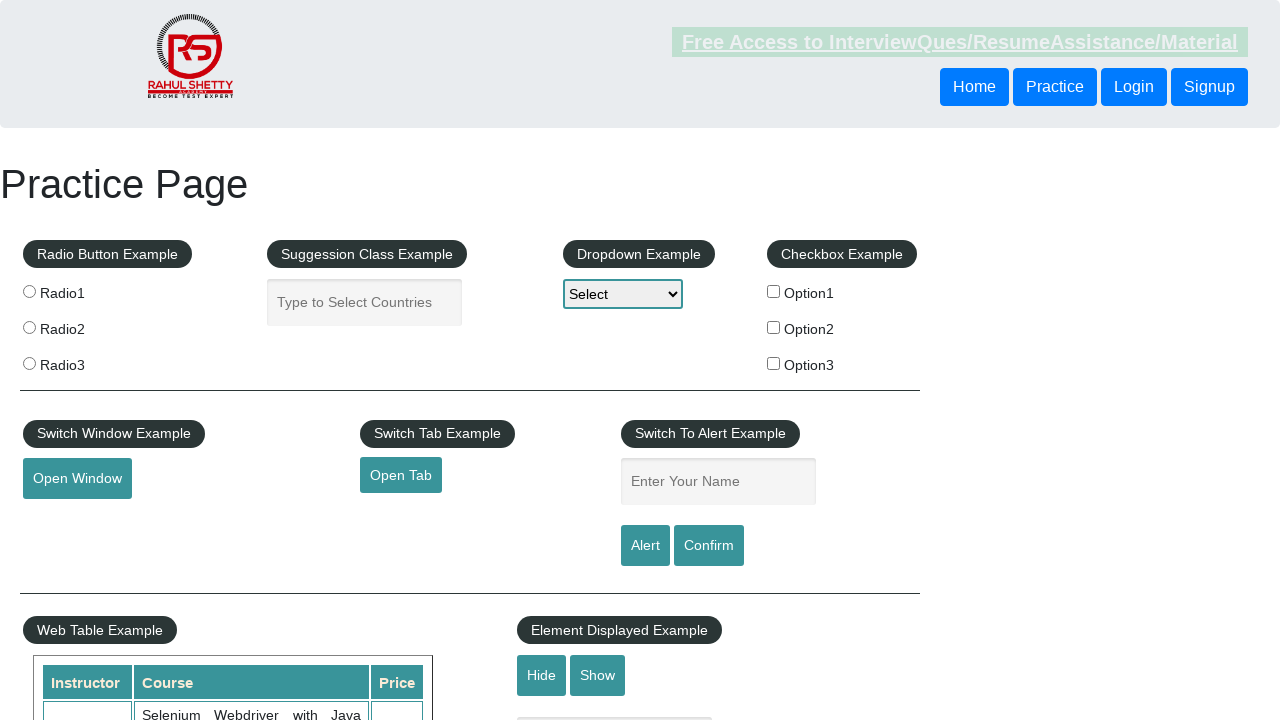

Retrieved all dropdown options
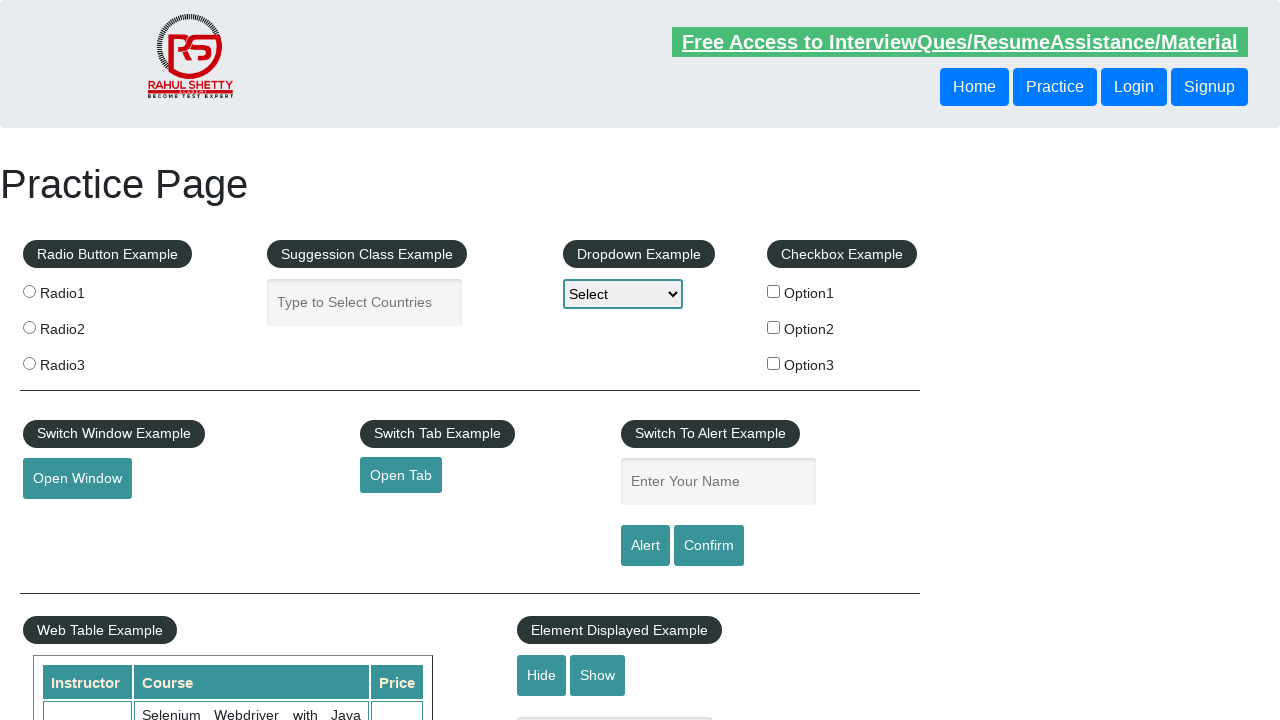

Accessed dropdown option: 'Select'
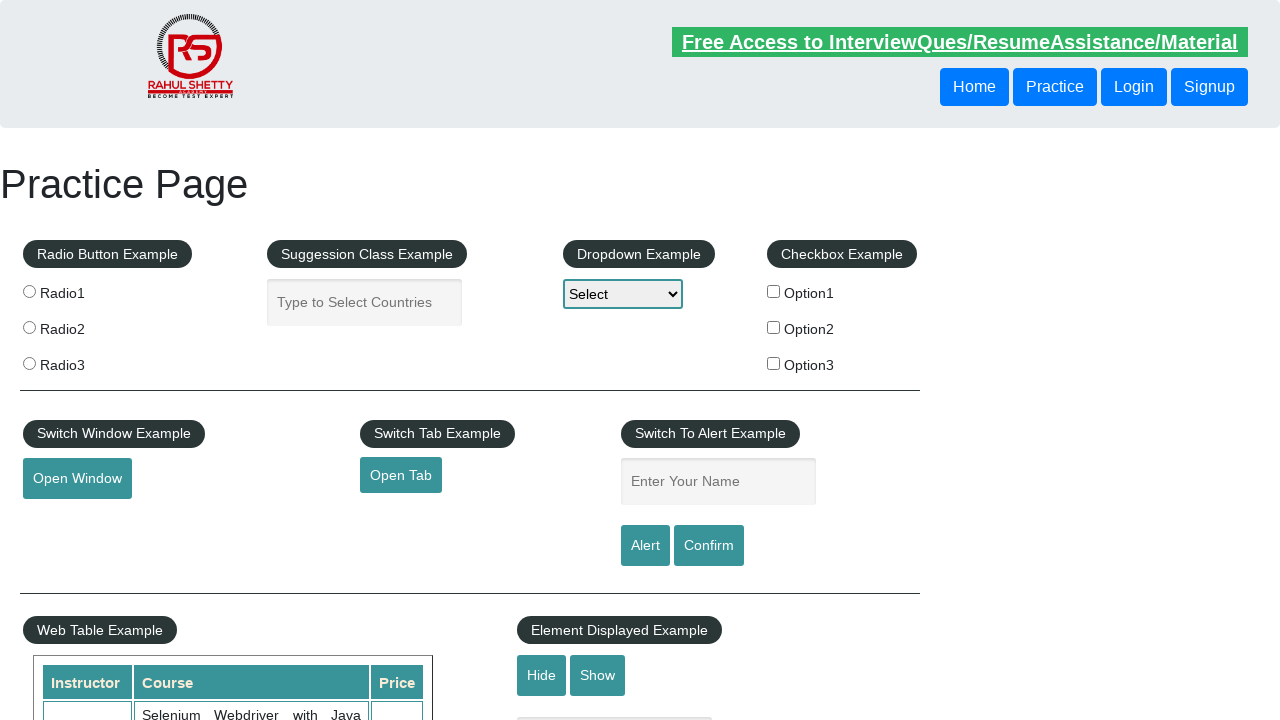

Accessed dropdown option: 'Option1'
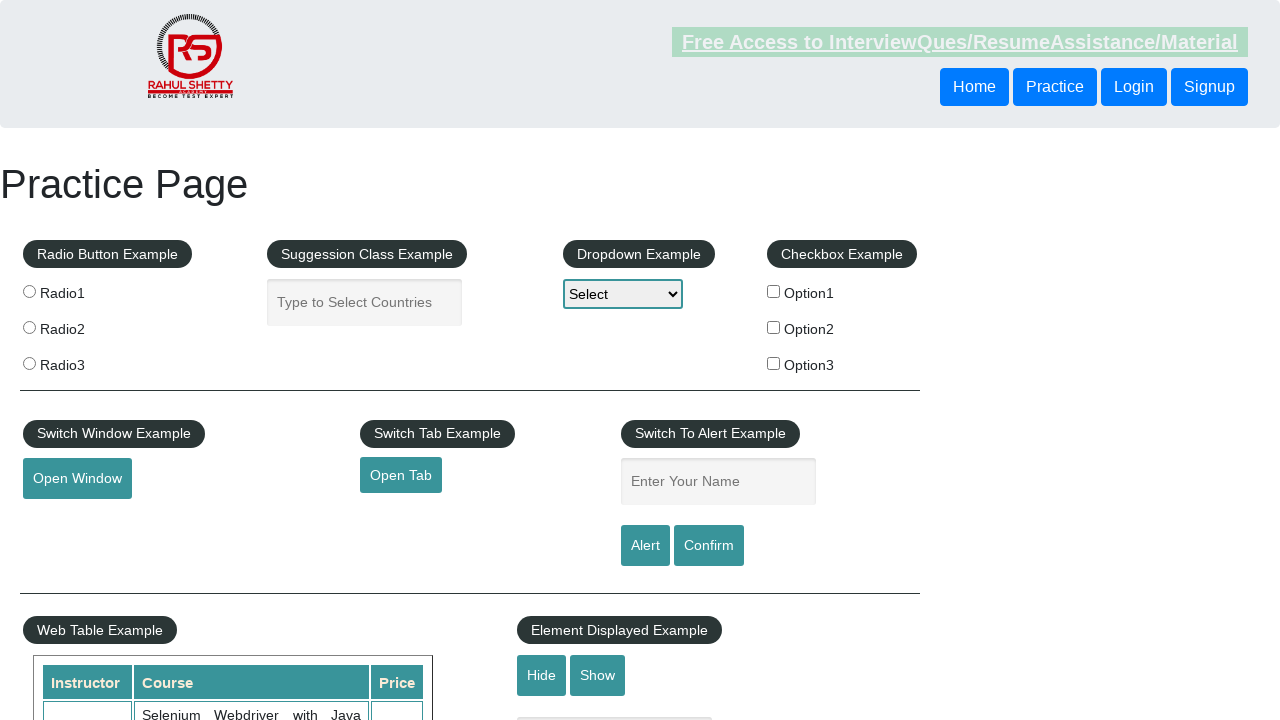

Accessed dropdown option: 'Option2'
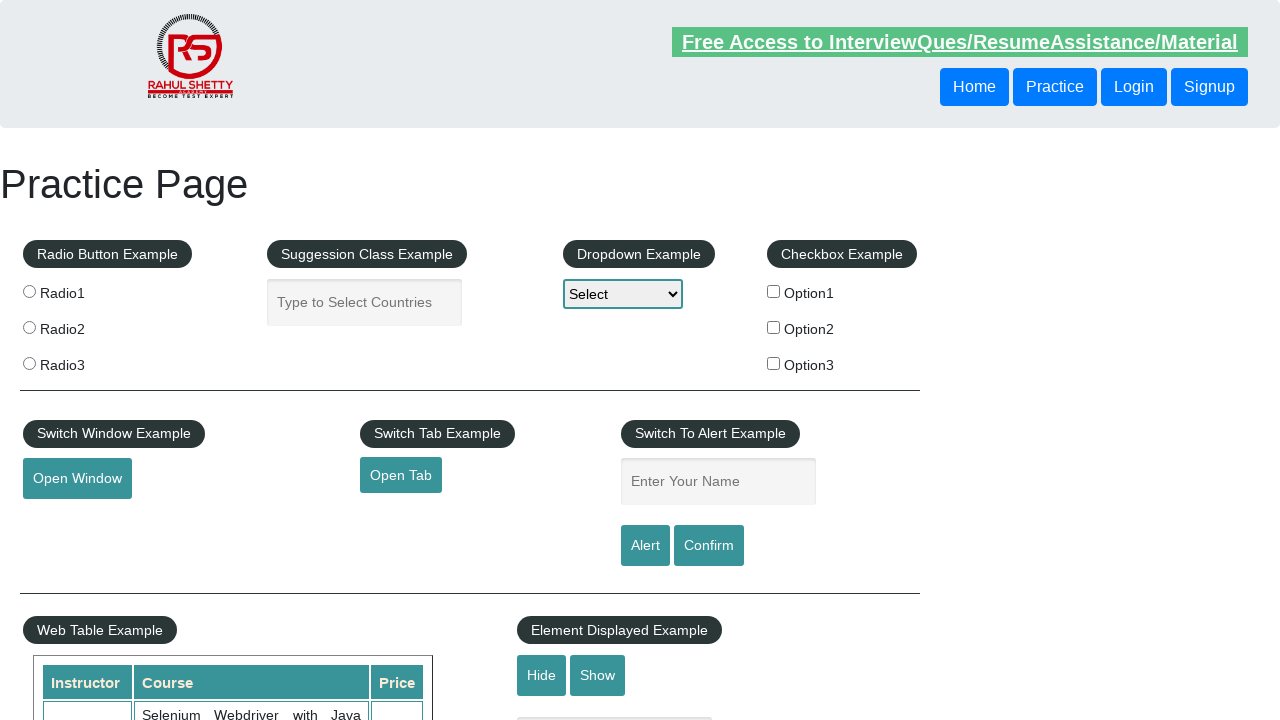

Accessed dropdown option: 'Option3'
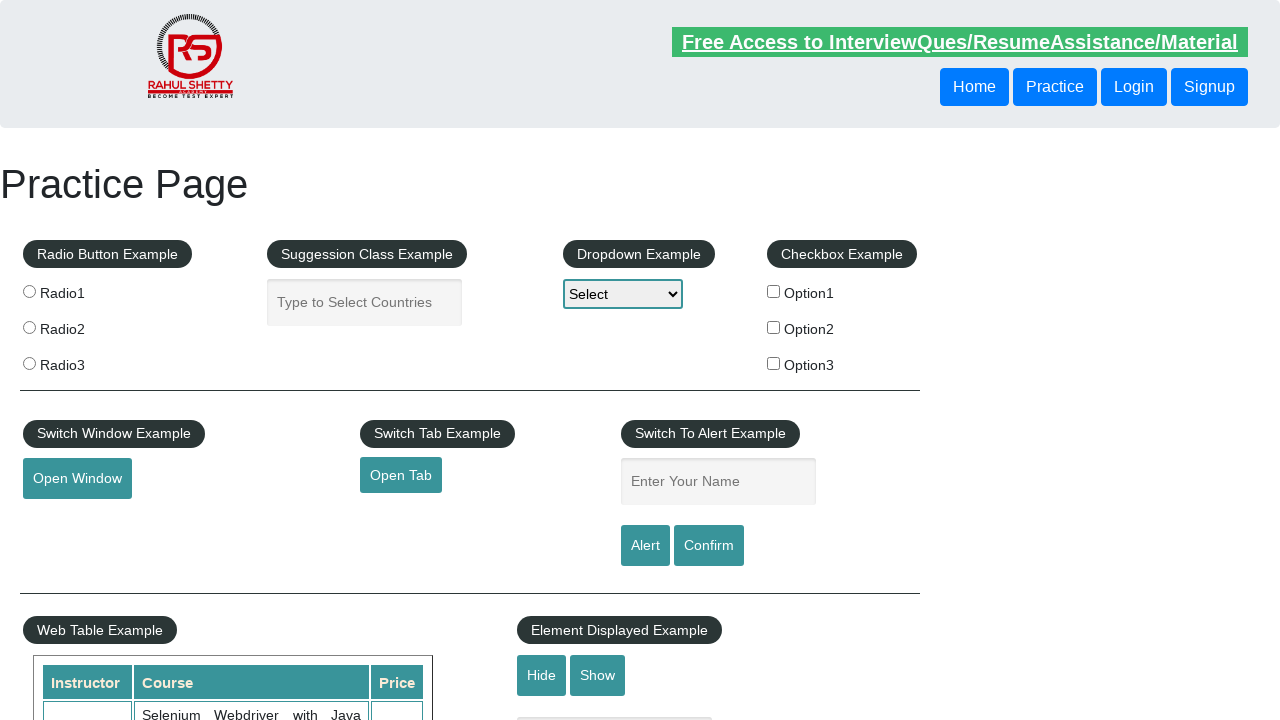

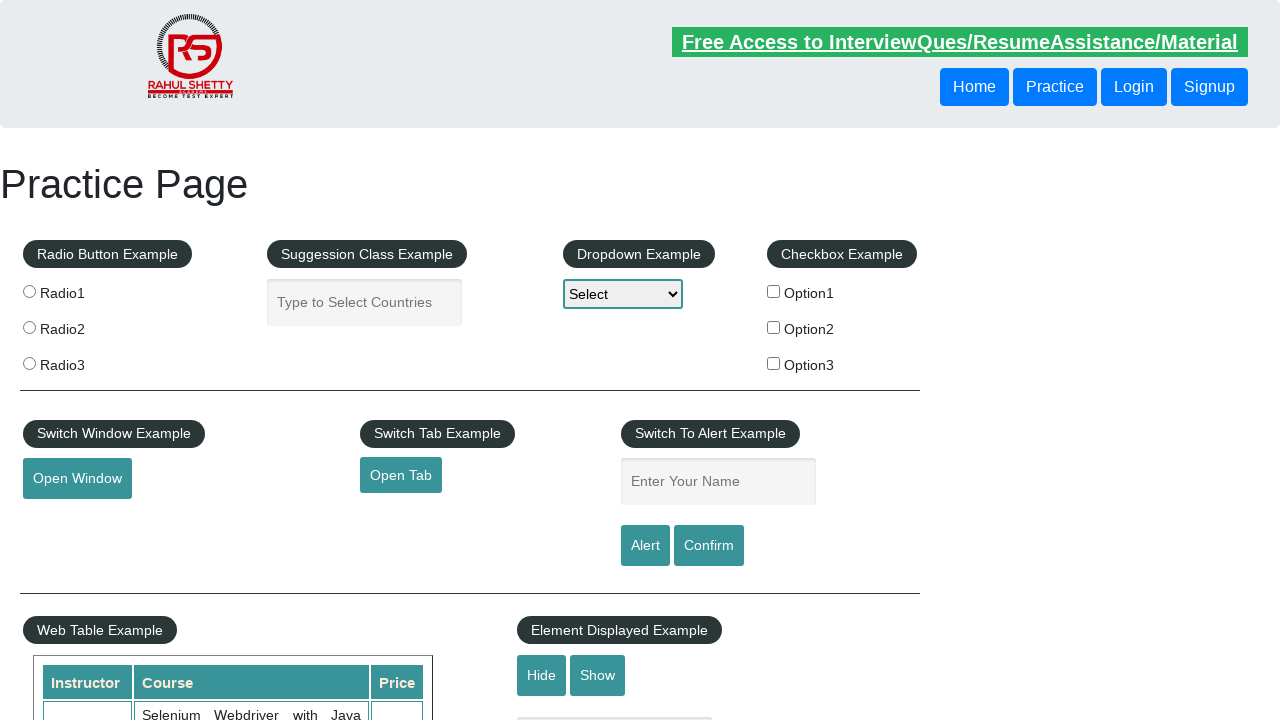